Tests YouTube search functionality by entering a search query for "SDET Automation Tutorial" and submitting the search form, then verifies the page title contains "youtube".

Starting URL: https://www.youtube.com

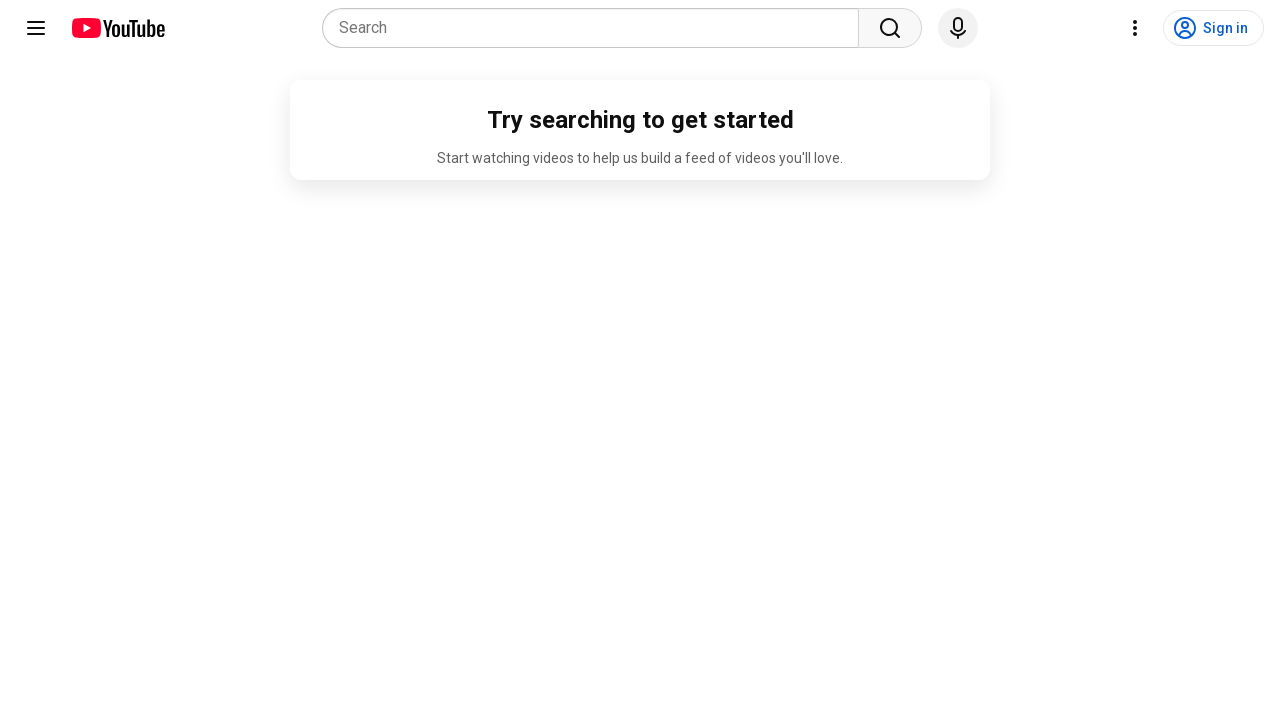

Waited for page to reach domcontentloaded state
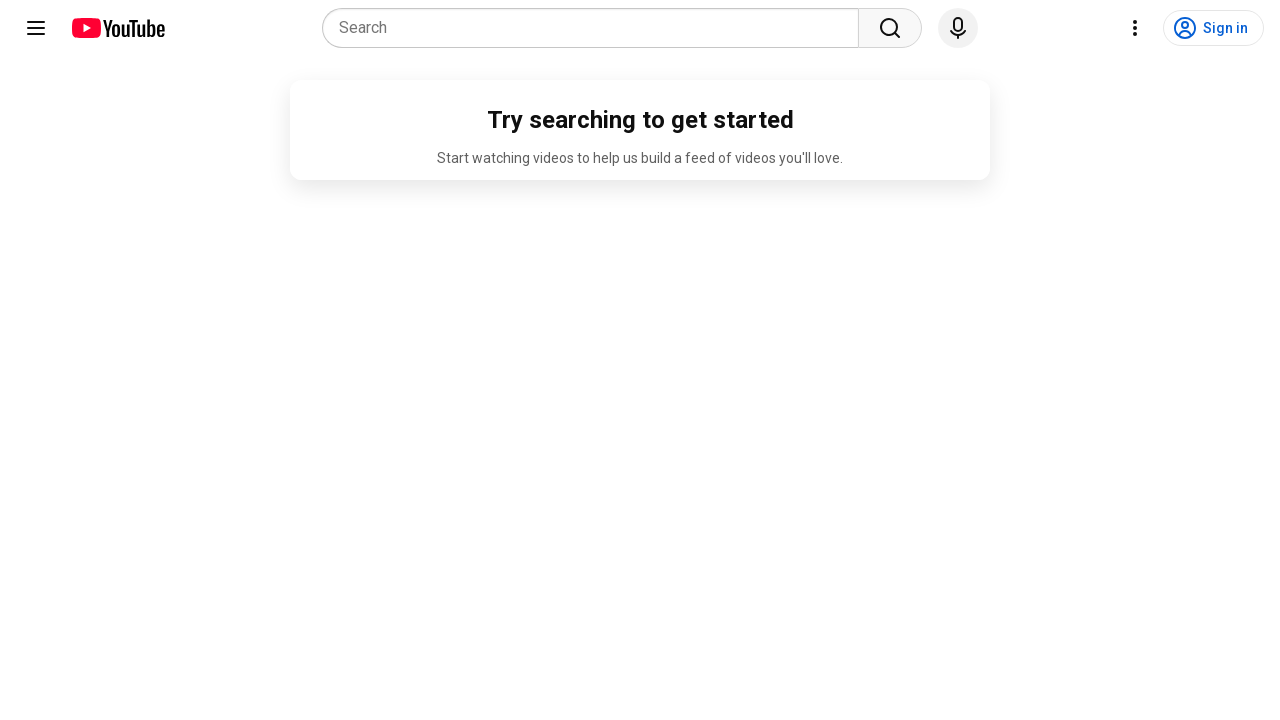

Filled search box with 'SDET Automation Tutorial' on input[name="search_query"]
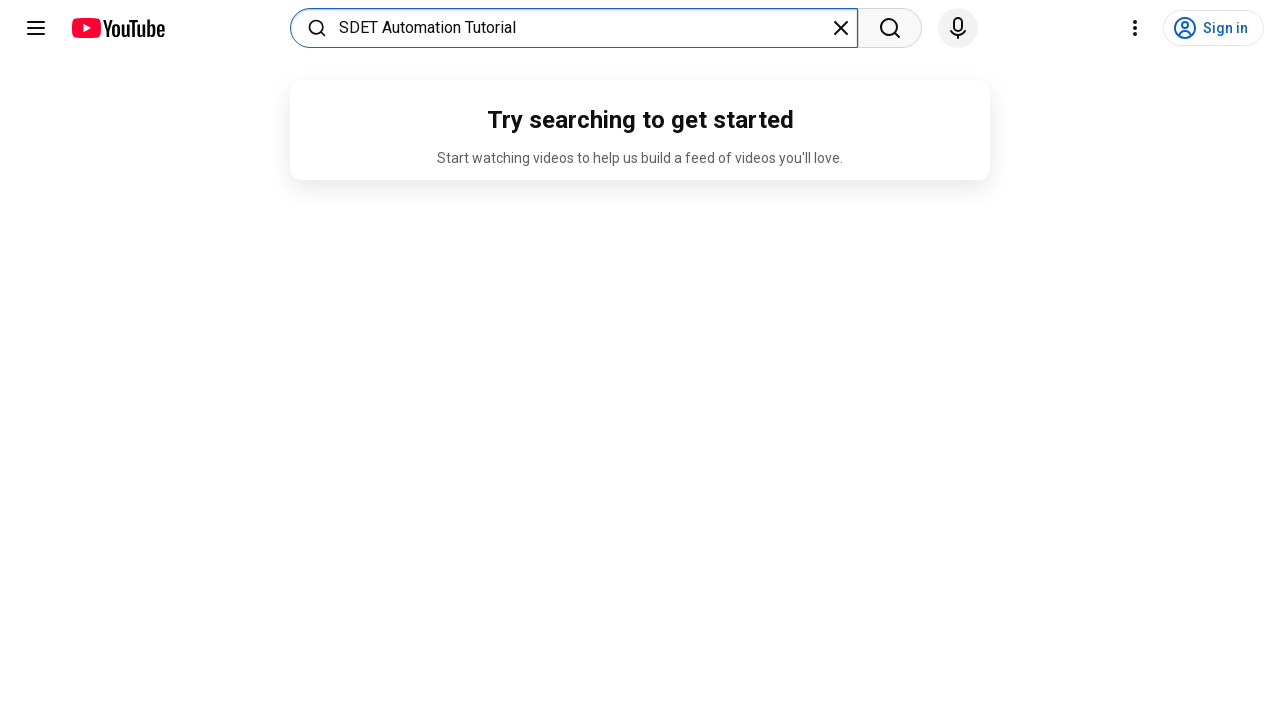

Pressed Enter to submit search query on input[name="search_query"]
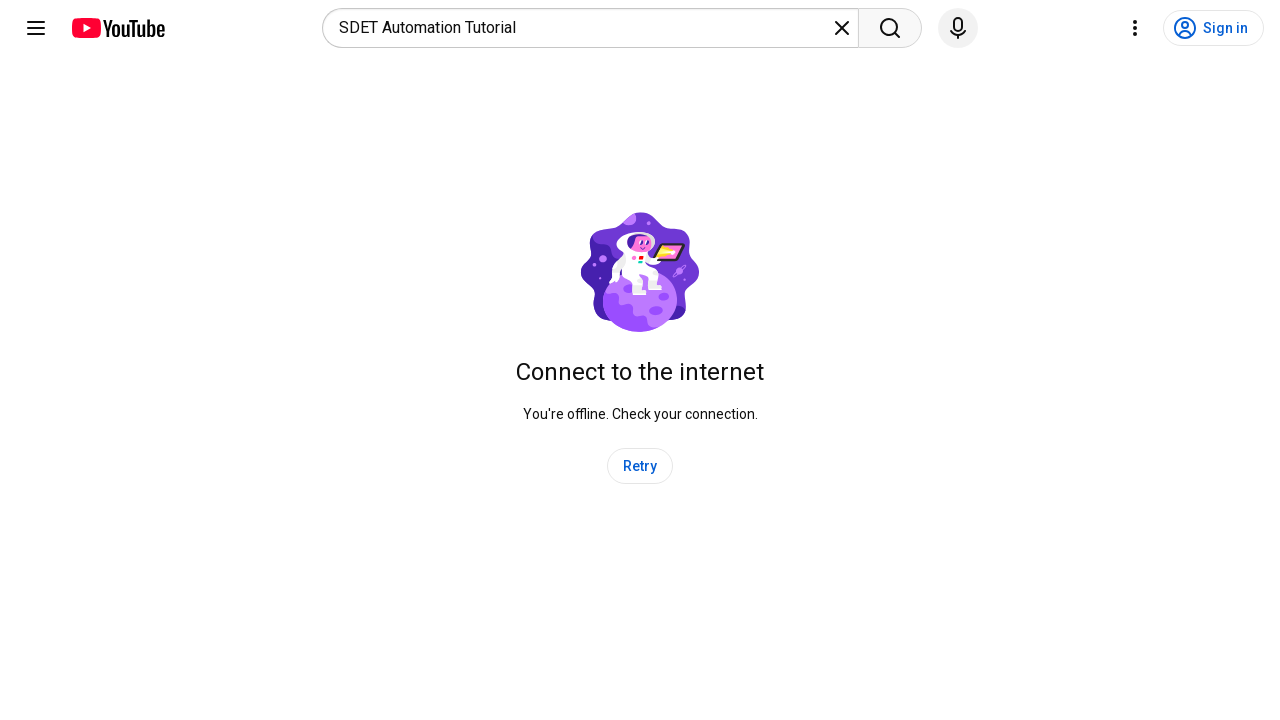

Waited for search results page to load
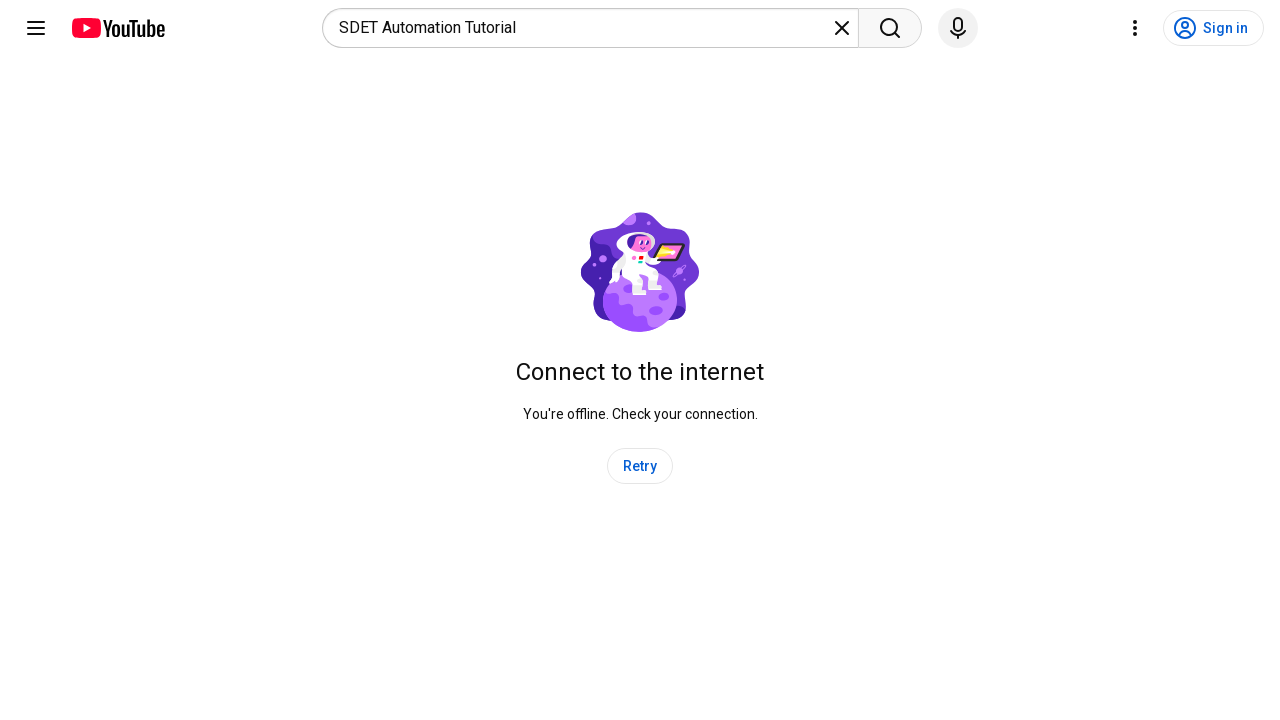

Verified page title contains 'youtube'
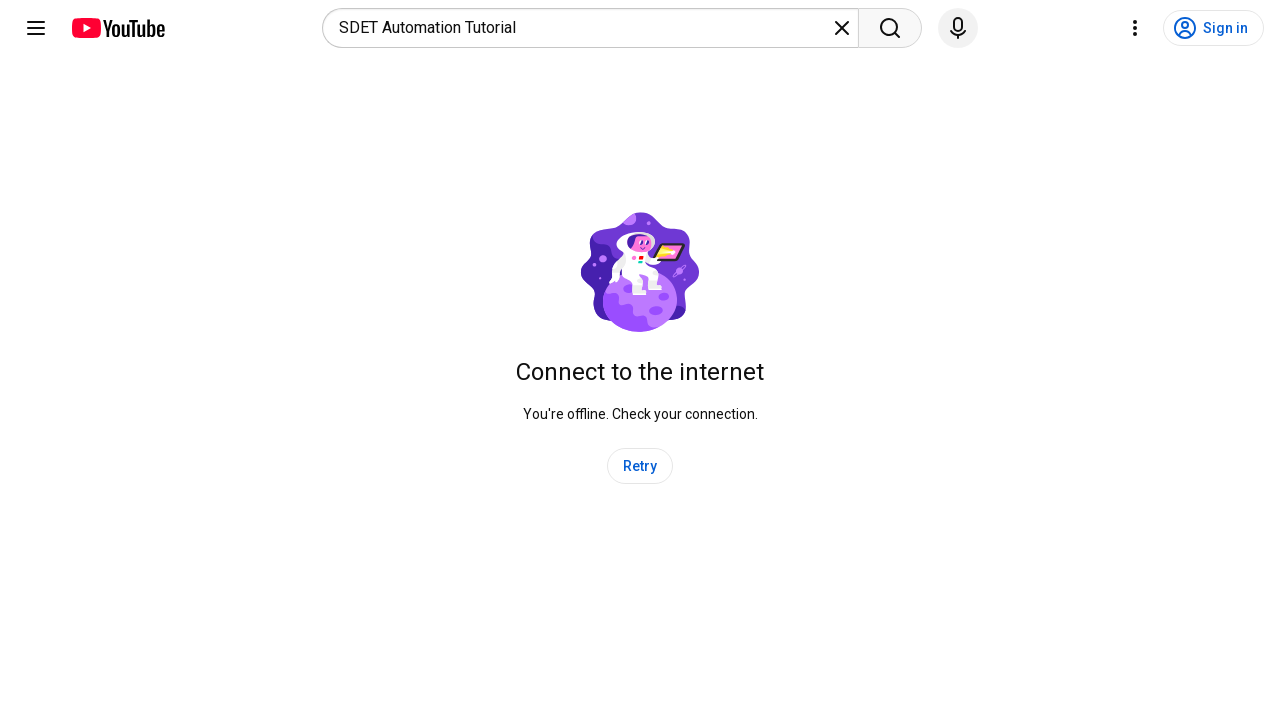

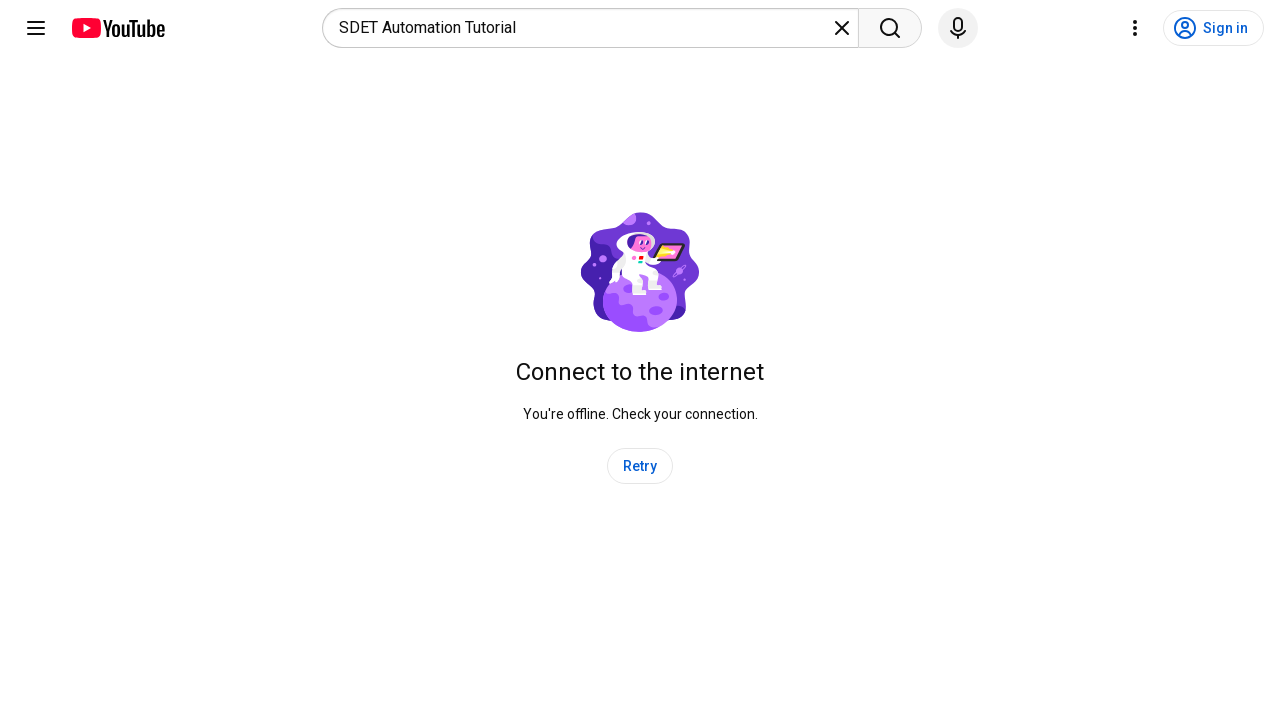